Tests file upload functionality by uploading a single file and submitting

Starting URL: https://the-internet.herokuapp.com/upload

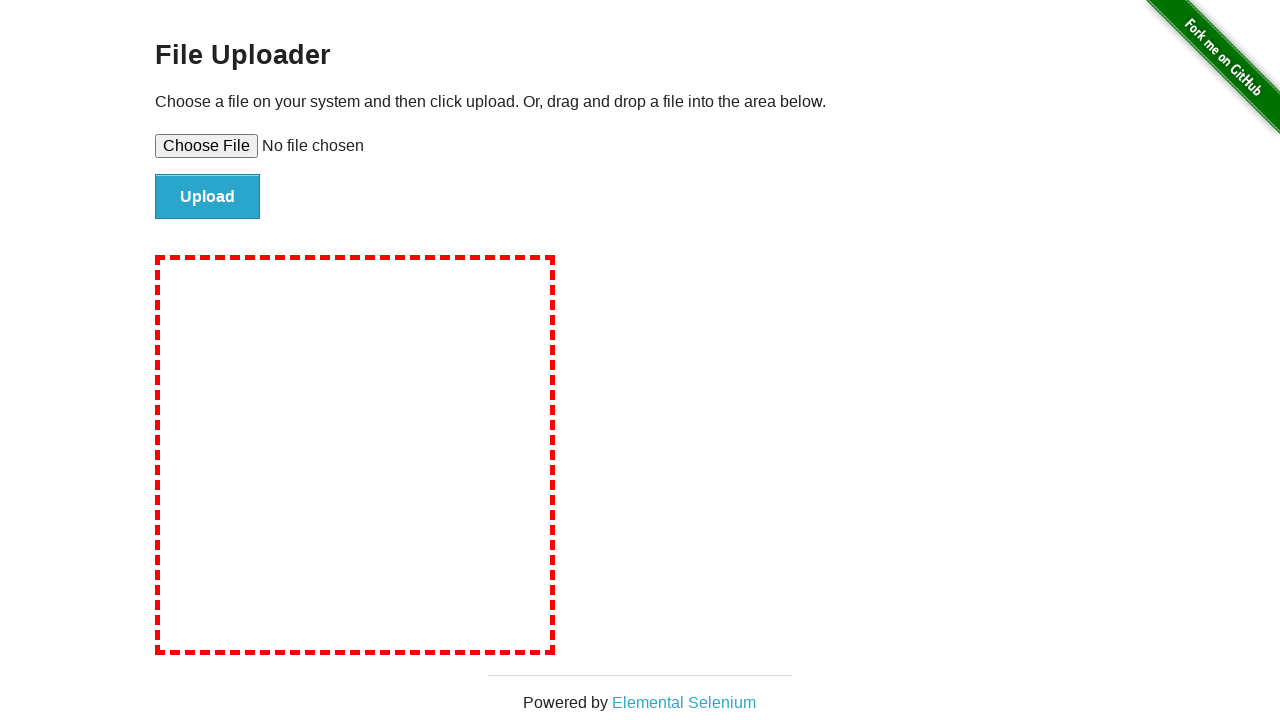

Created temporary test file
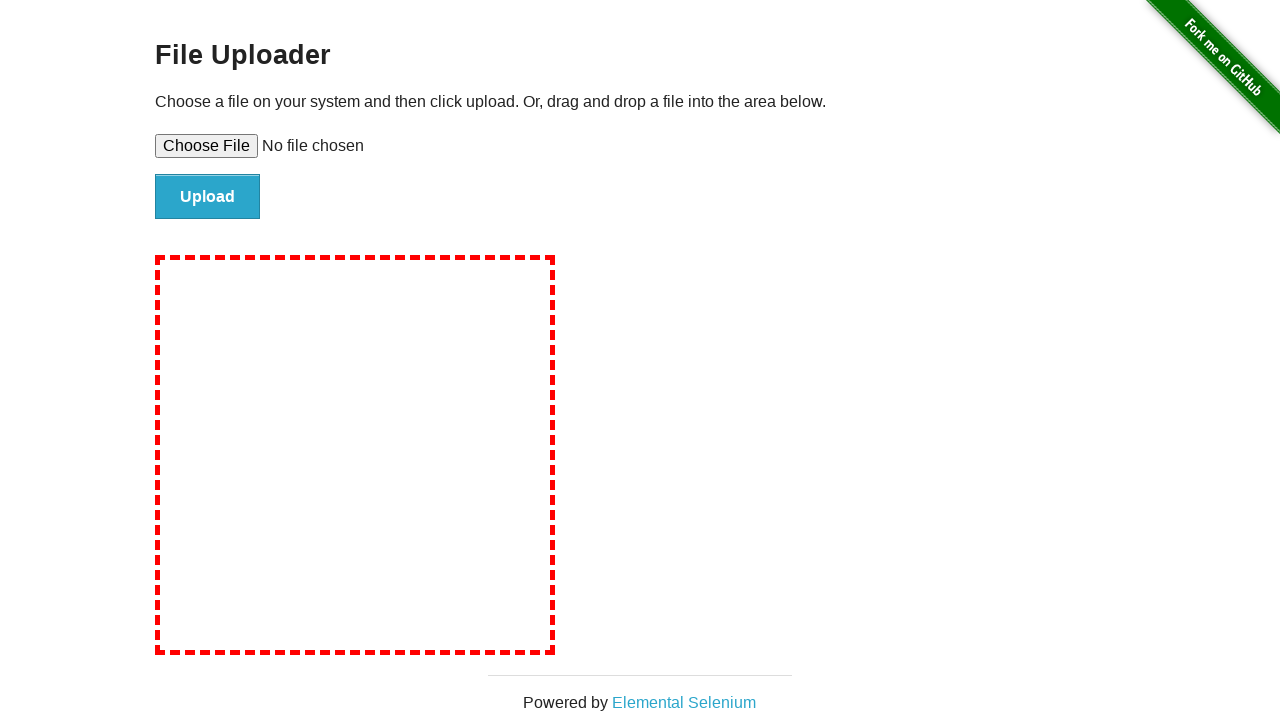

Selected and uploaded file using file input
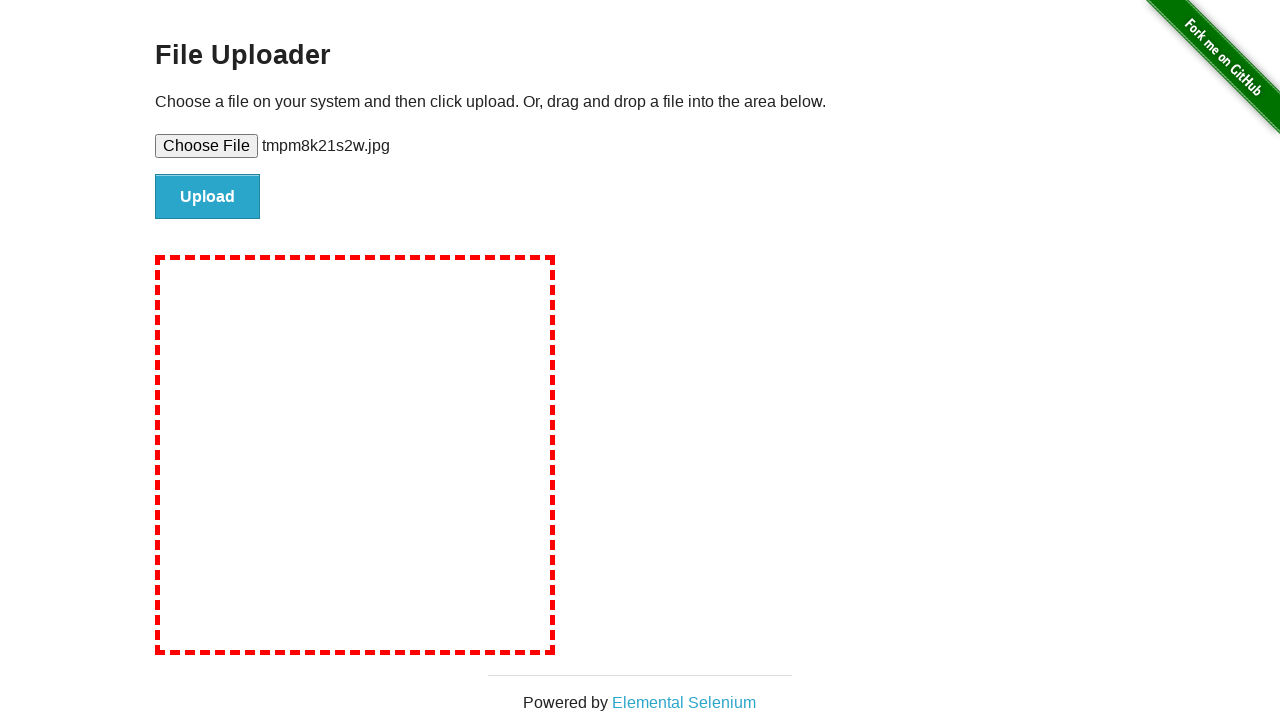

Clicked submit button to complete file upload at (208, 197) on [id='file-submit']
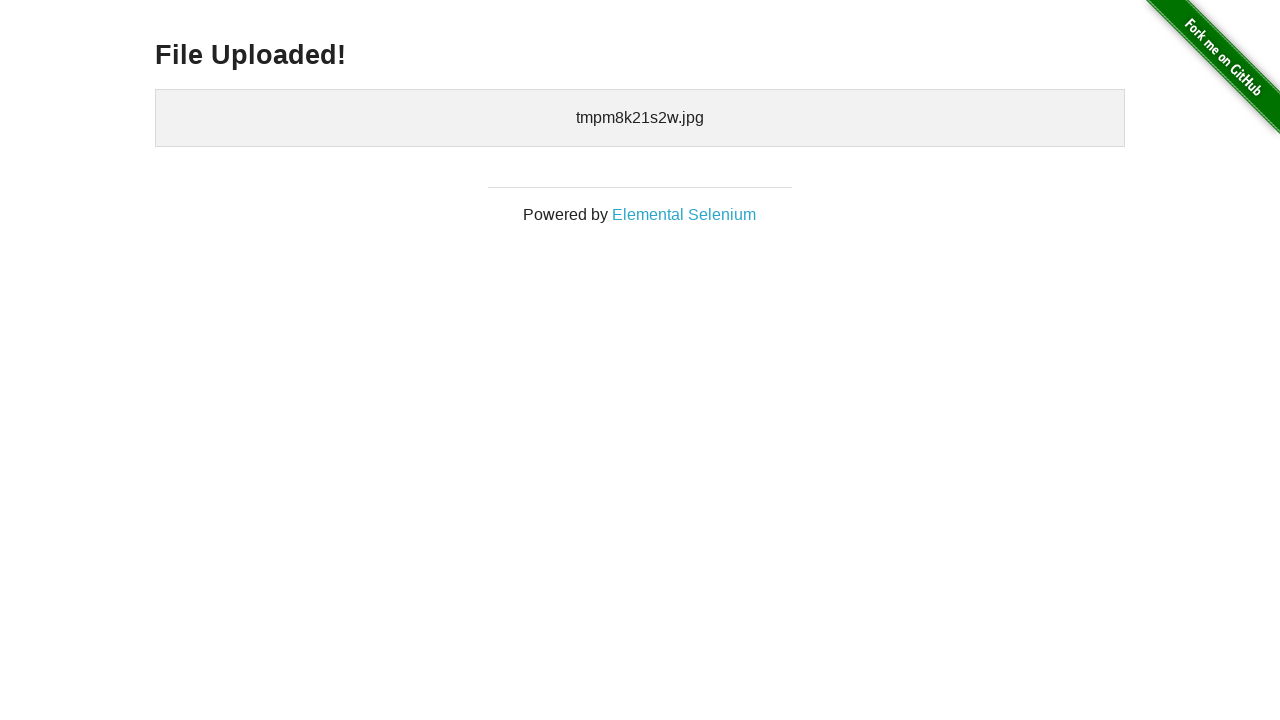

Deleted temporary test file
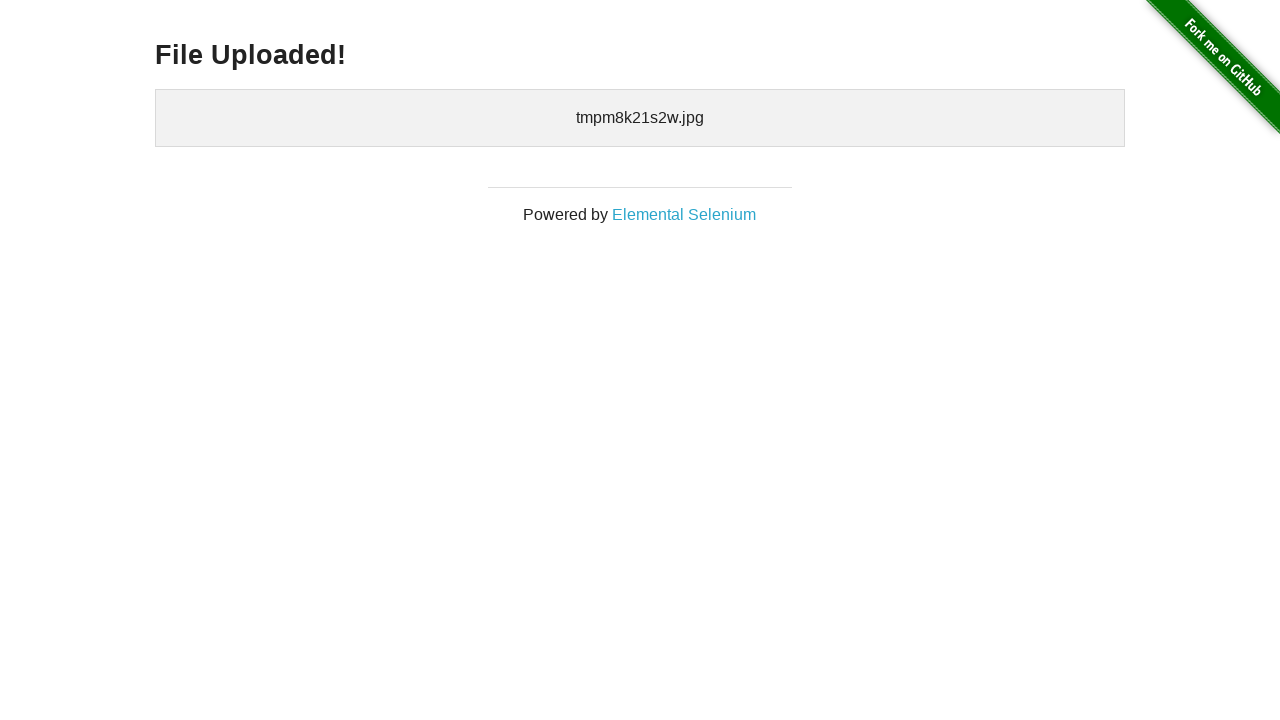

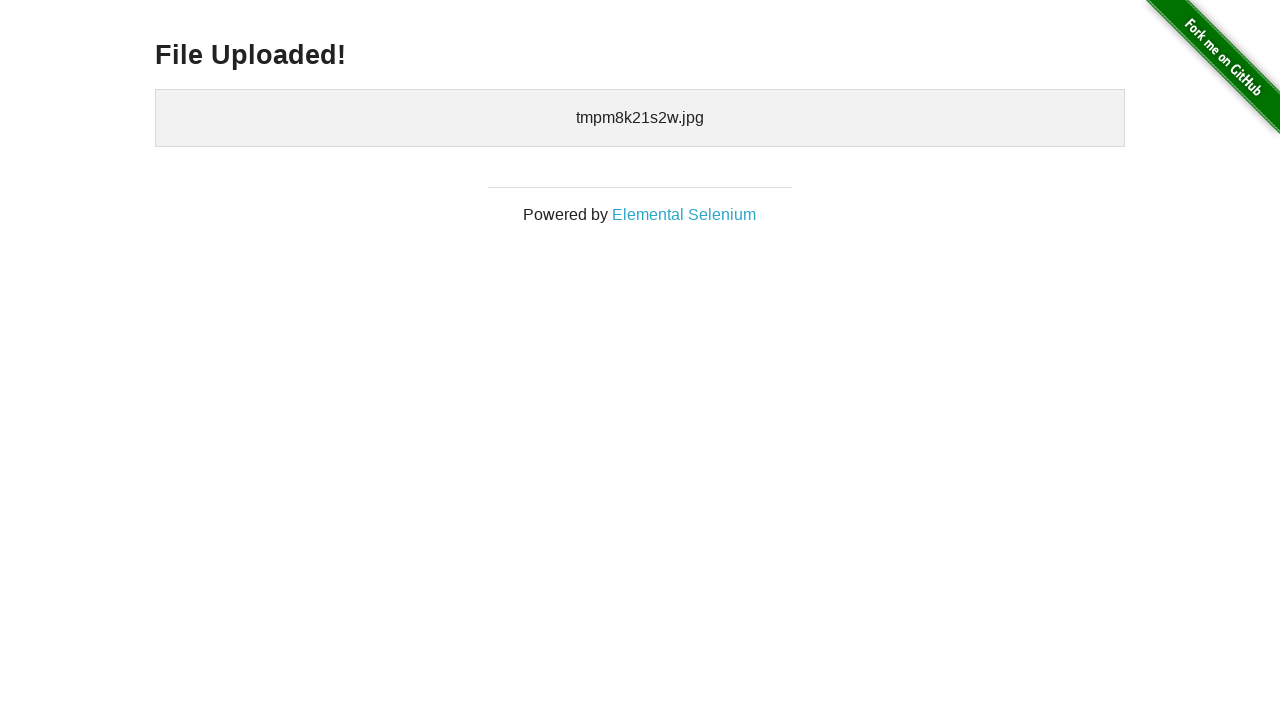